Tests form filling functionality on a practice page including text inputs, checkbox, radio button, static dropdown selection, form submission, and verifies success message appears.

Starting URL: https://rahulshettyacademy.com/angularpractice/

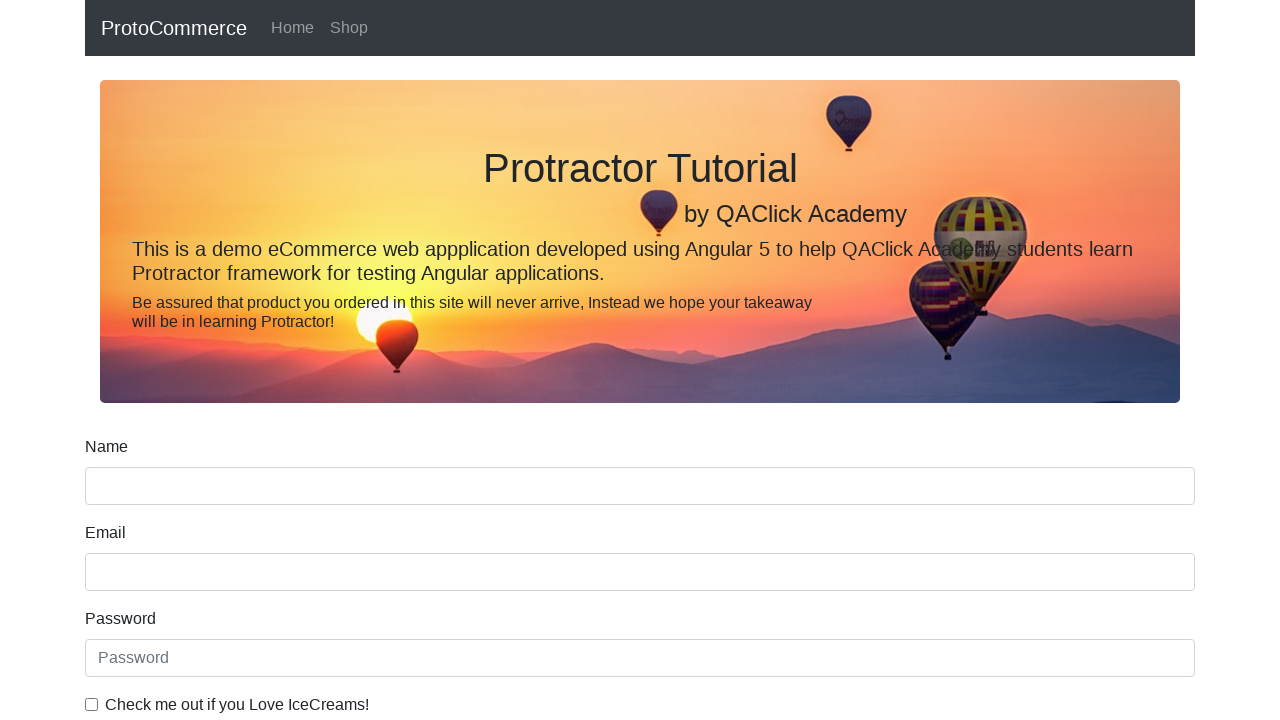

Filled email field with 'test_email@xyz.com' on input[name='email']
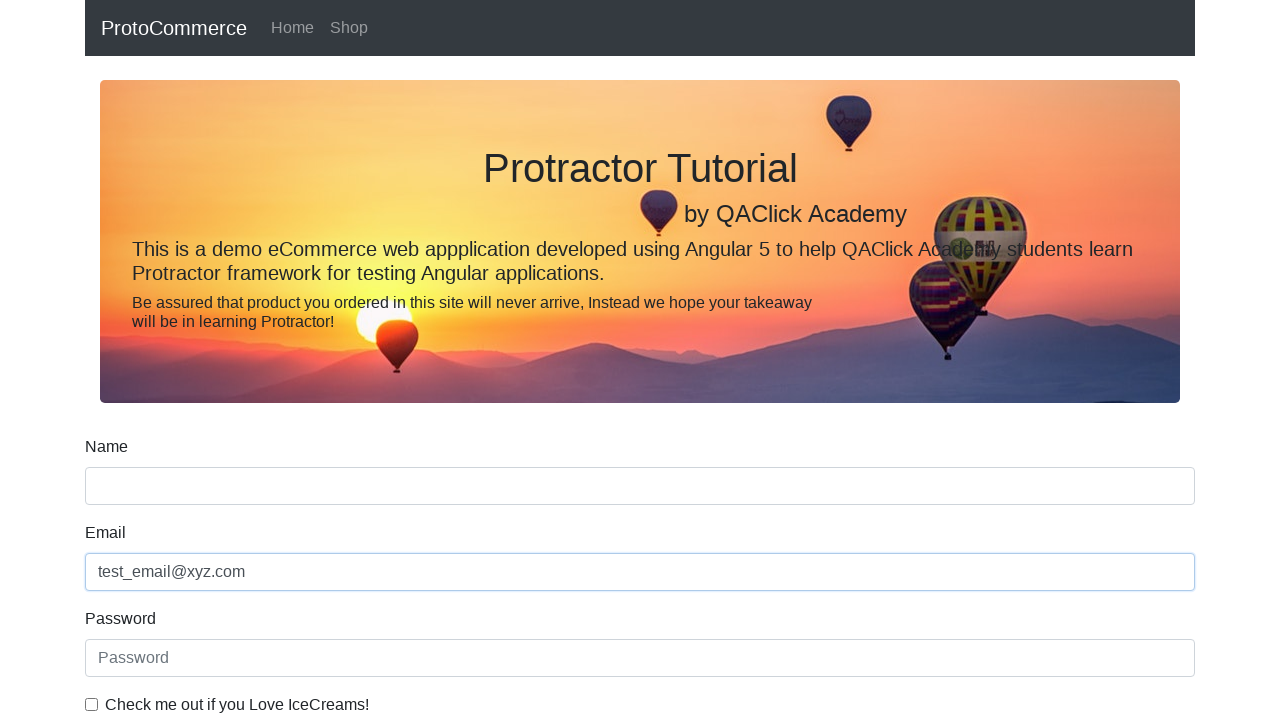

Filled password field with 'test_pass' on #exampleInputPassword1
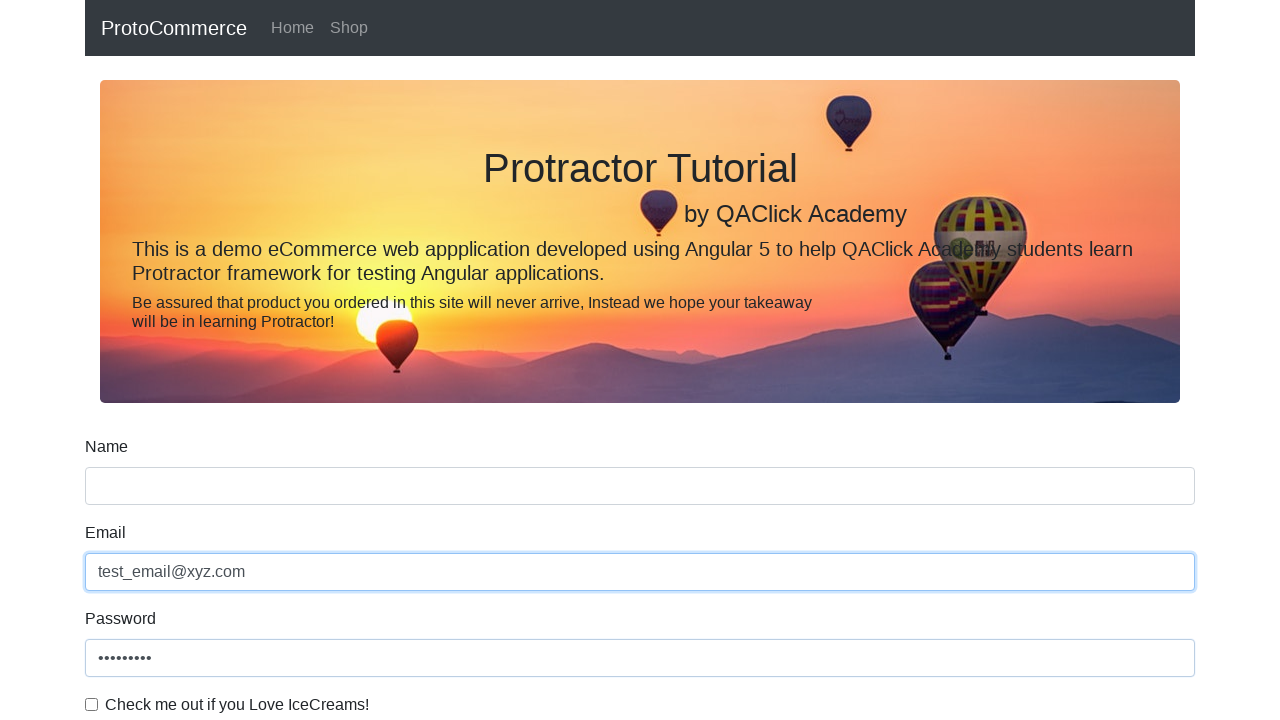

Clicked checkbox to enable agreement at (92, 704) on input#exampleCheck1
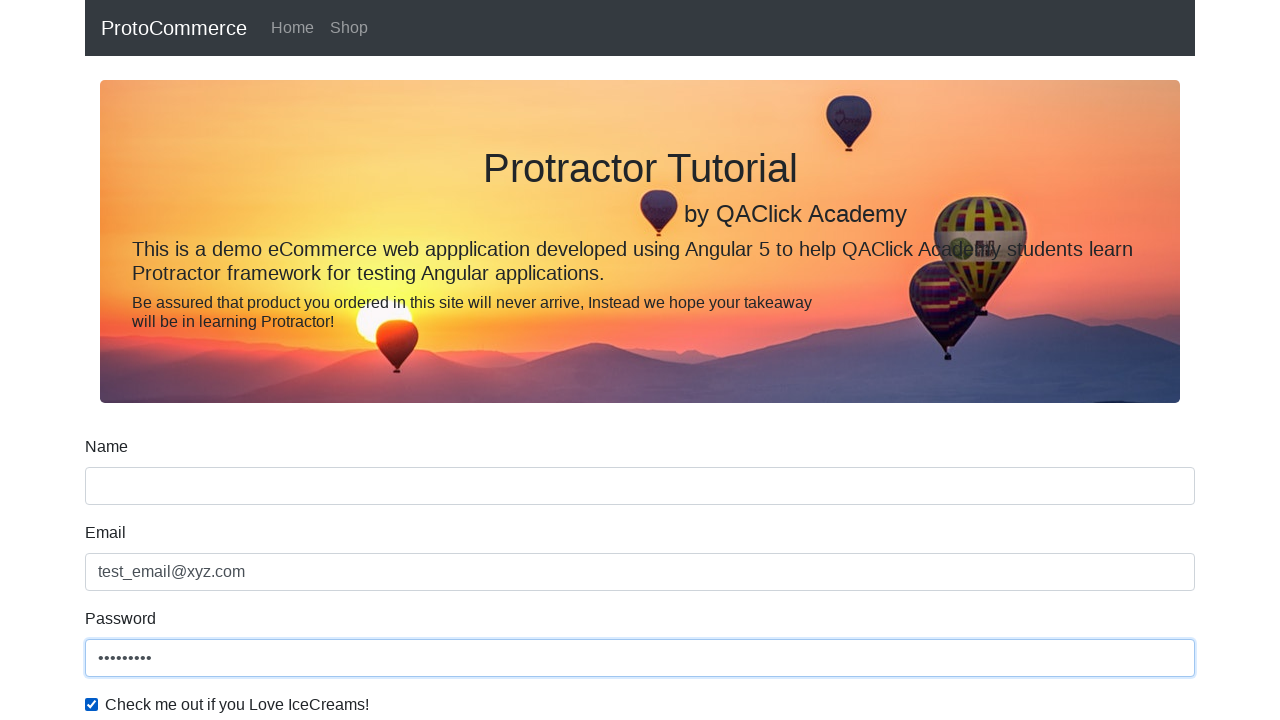

Selected radio button option at (238, 360) on #inlineRadio1
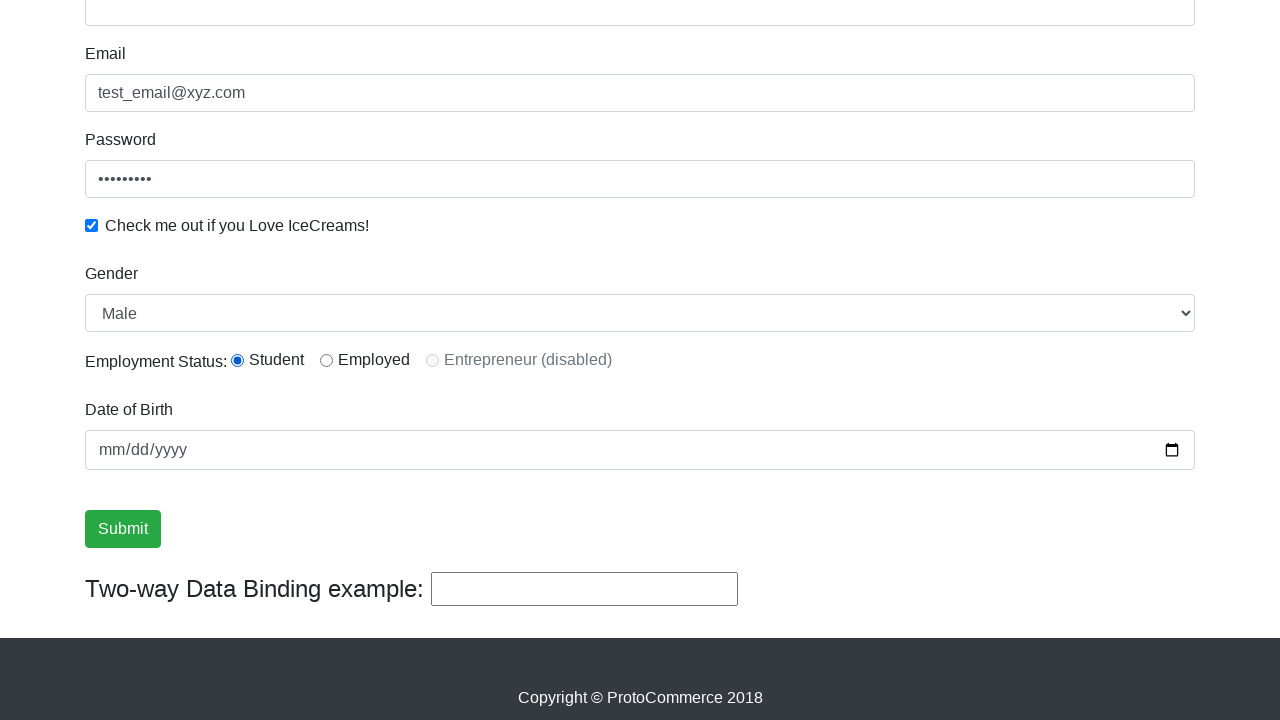

Selected first option from static dropdown on #exampleFormControlSelect1
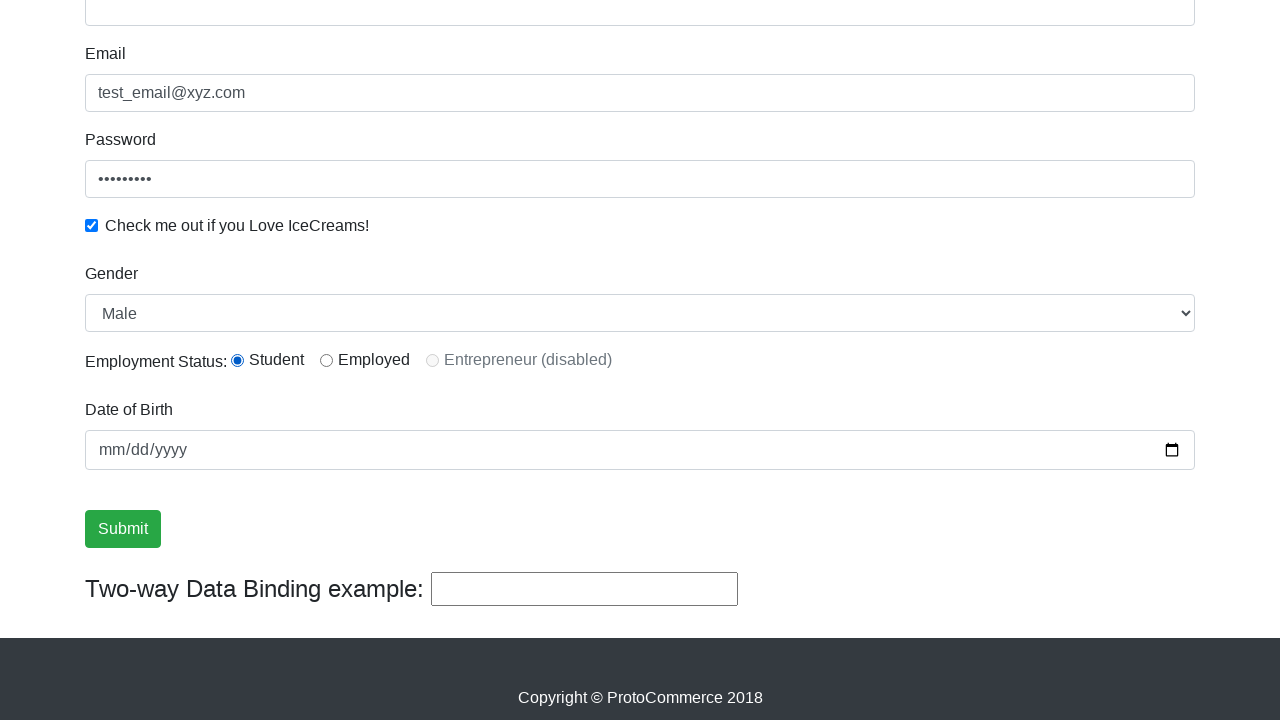

Clicked form submit button at (123, 529) on input[type='submit']
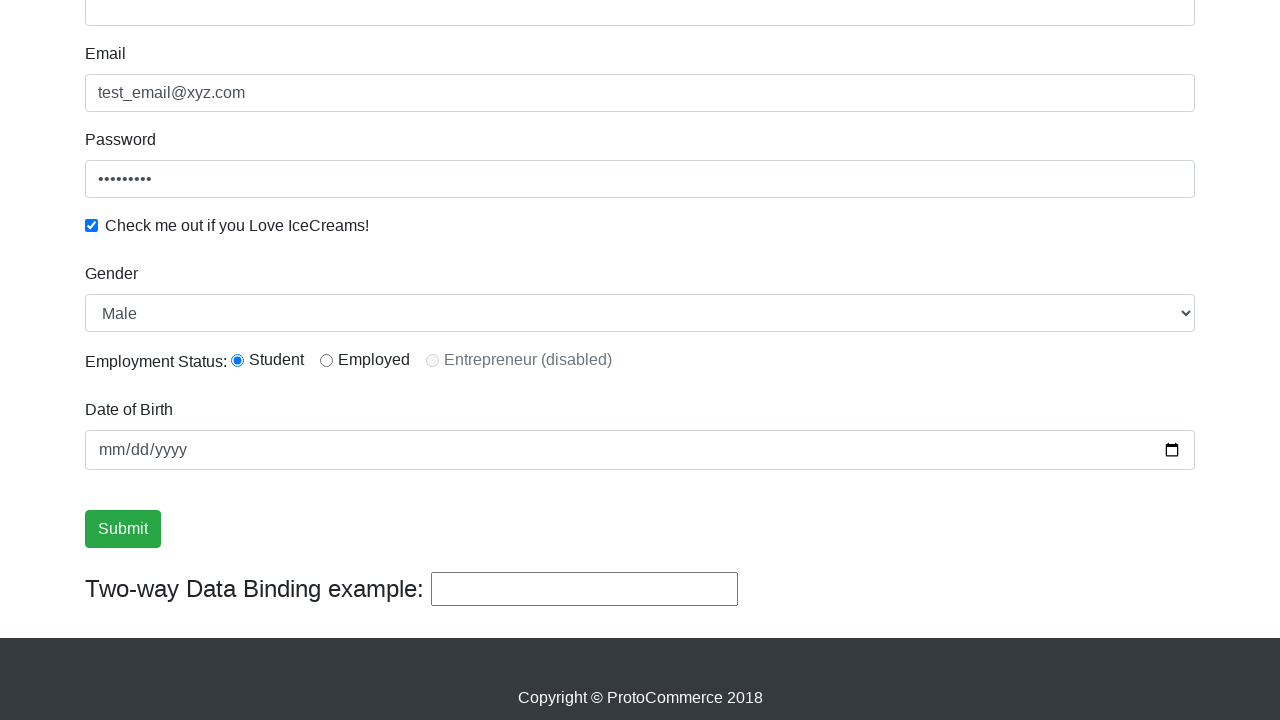

Success message appeared after form submission
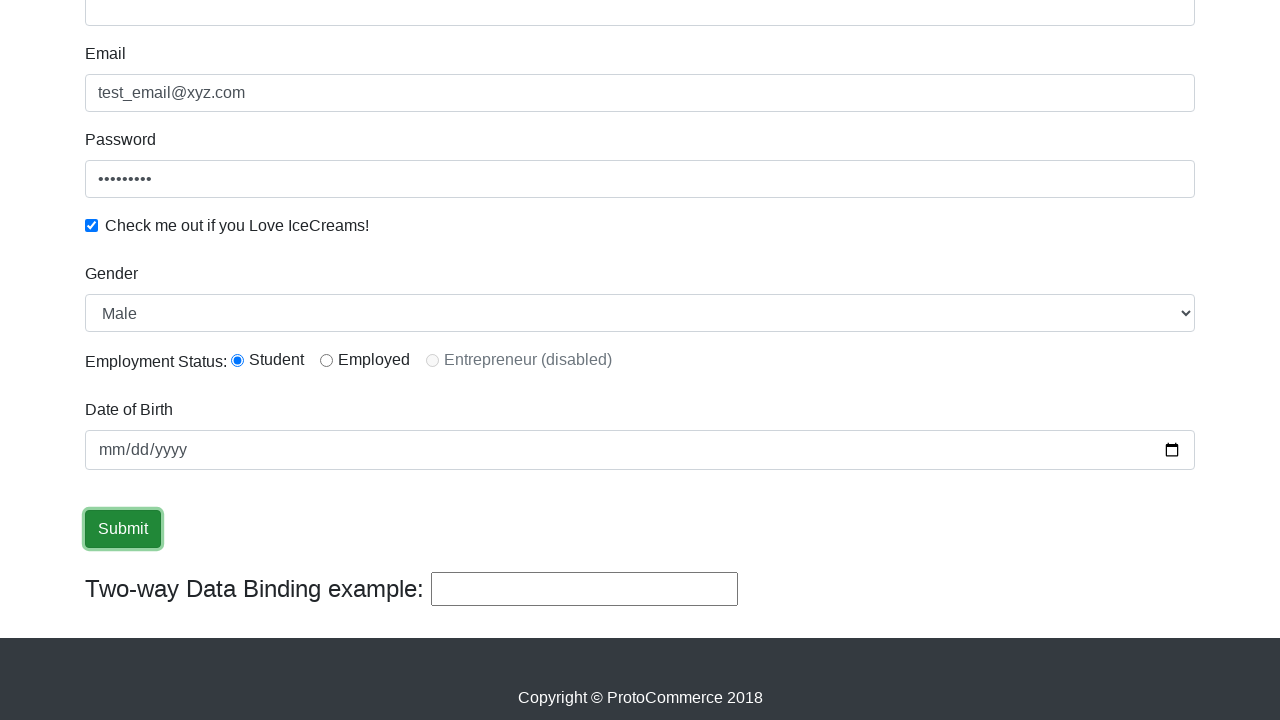

Retrieved success message text: '
                    ×
                    Success! The Form has been submitted successfully!.
                  '
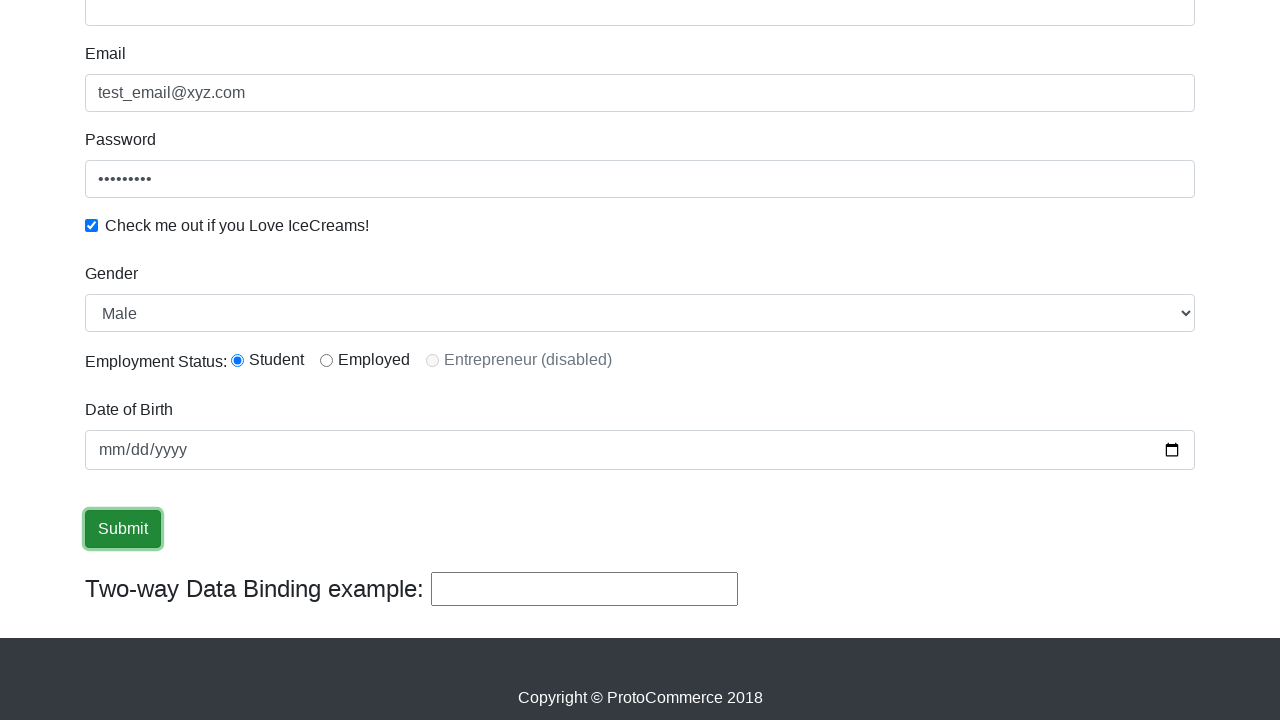

Verified 'Success' text is present in success message
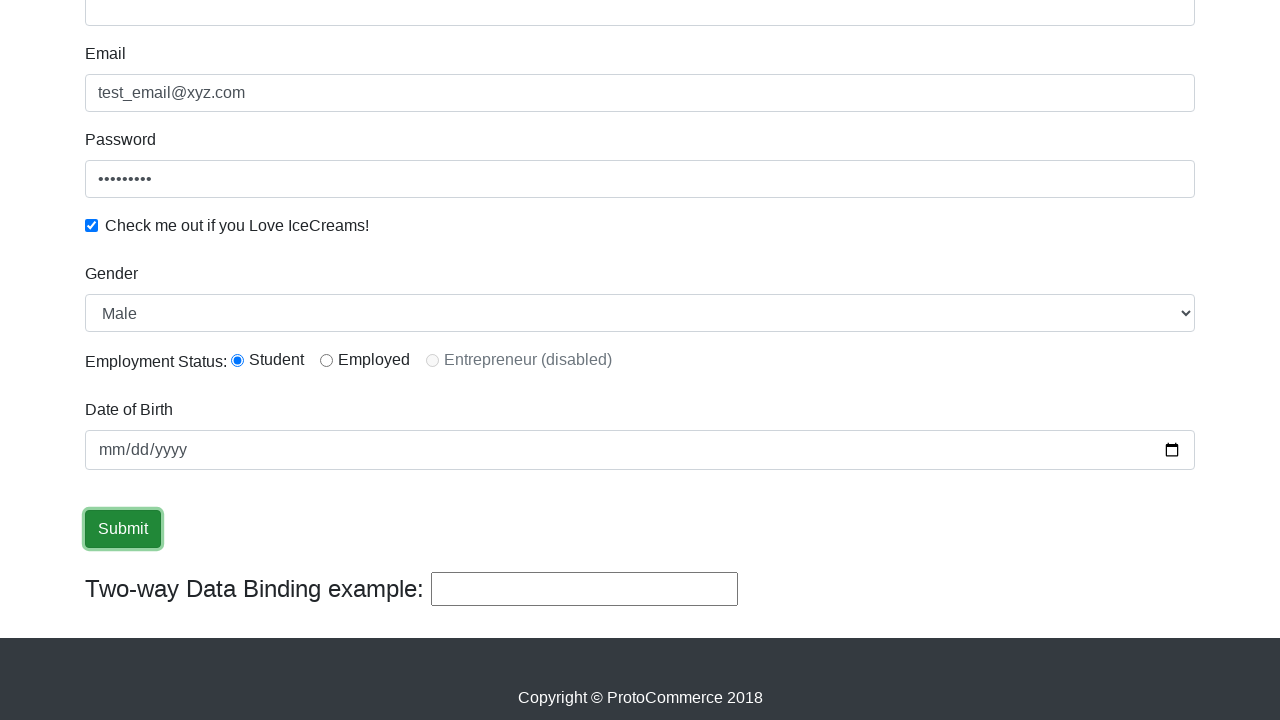

Filled third text input field with 'hello again' on (//input[@type='text'])[3]
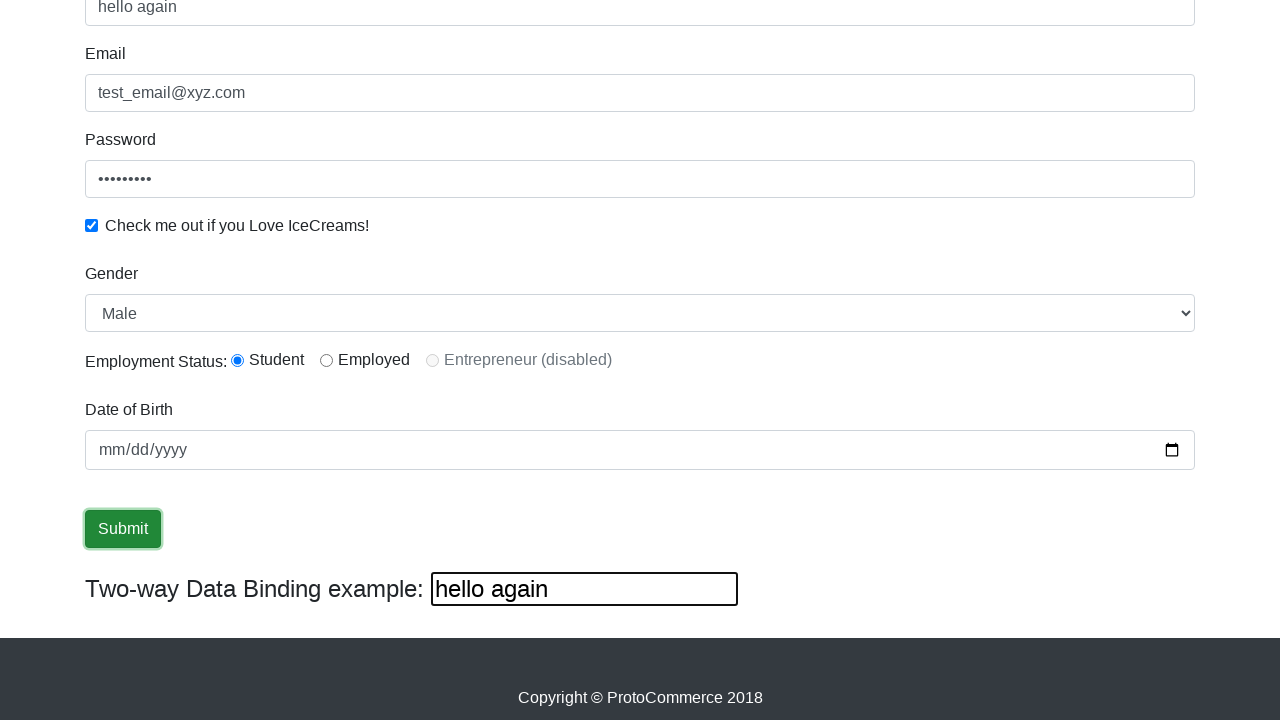

Cleared third text input field on (//input[@type='text'])[3]
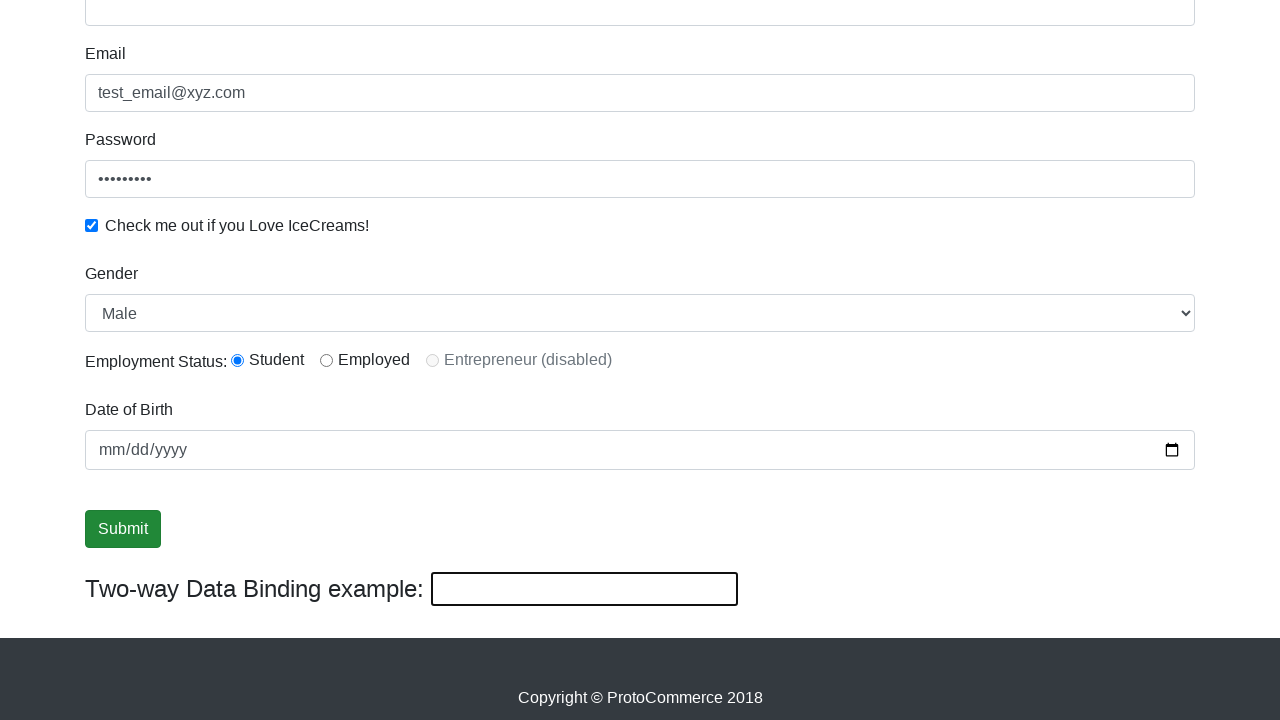

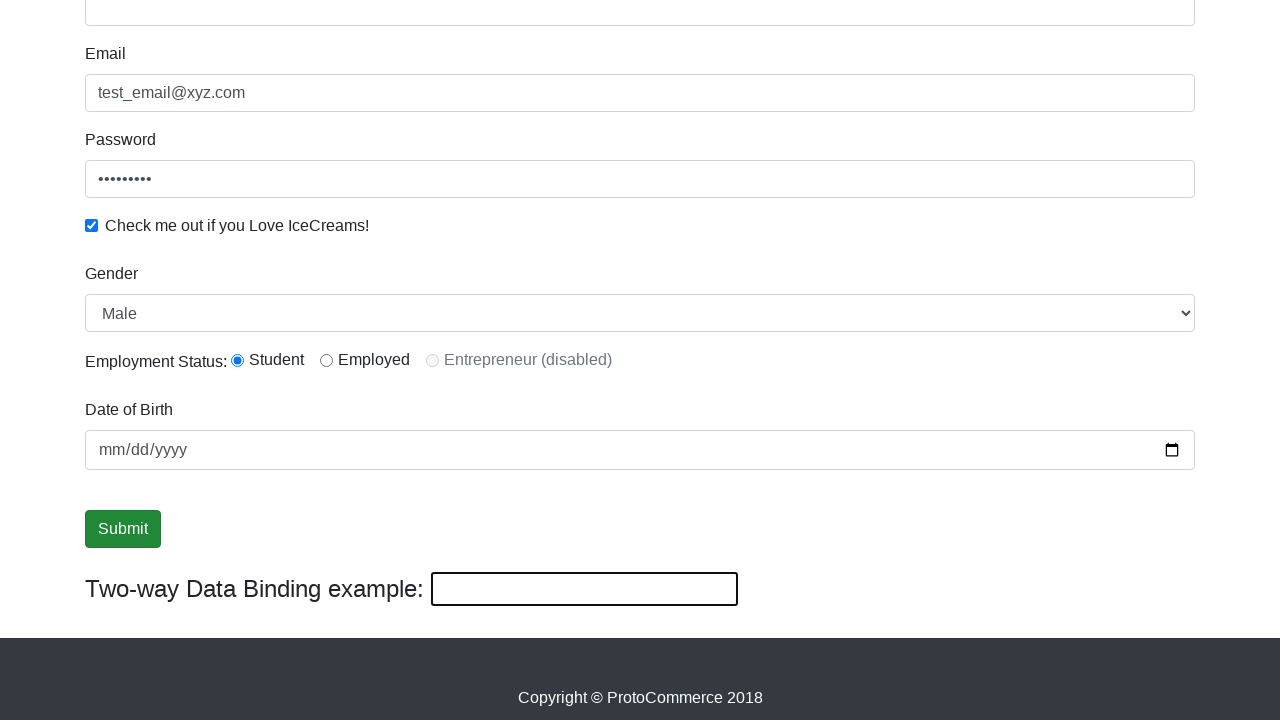